Tests file upload functionality by scrolling to a file input element and uploading a file on the omayo test page

Starting URL: https://omayo.blogspot.in/

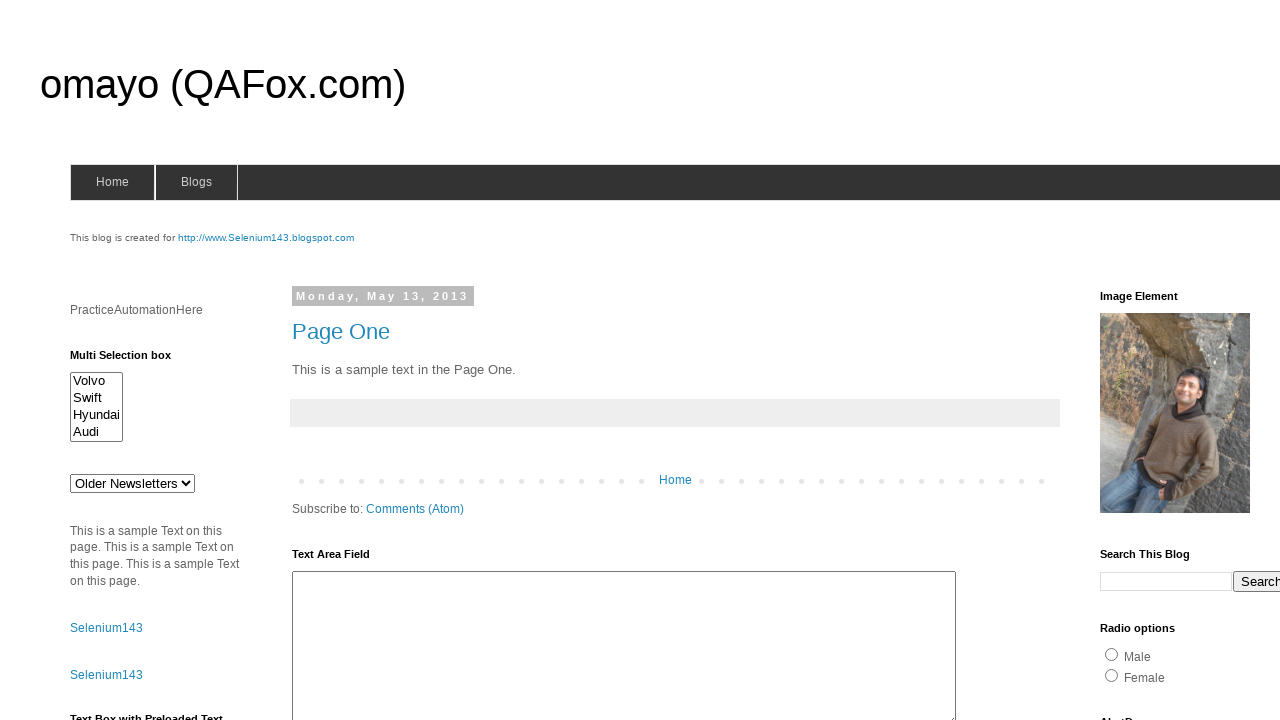

Waited for page to load (2000ms timeout)
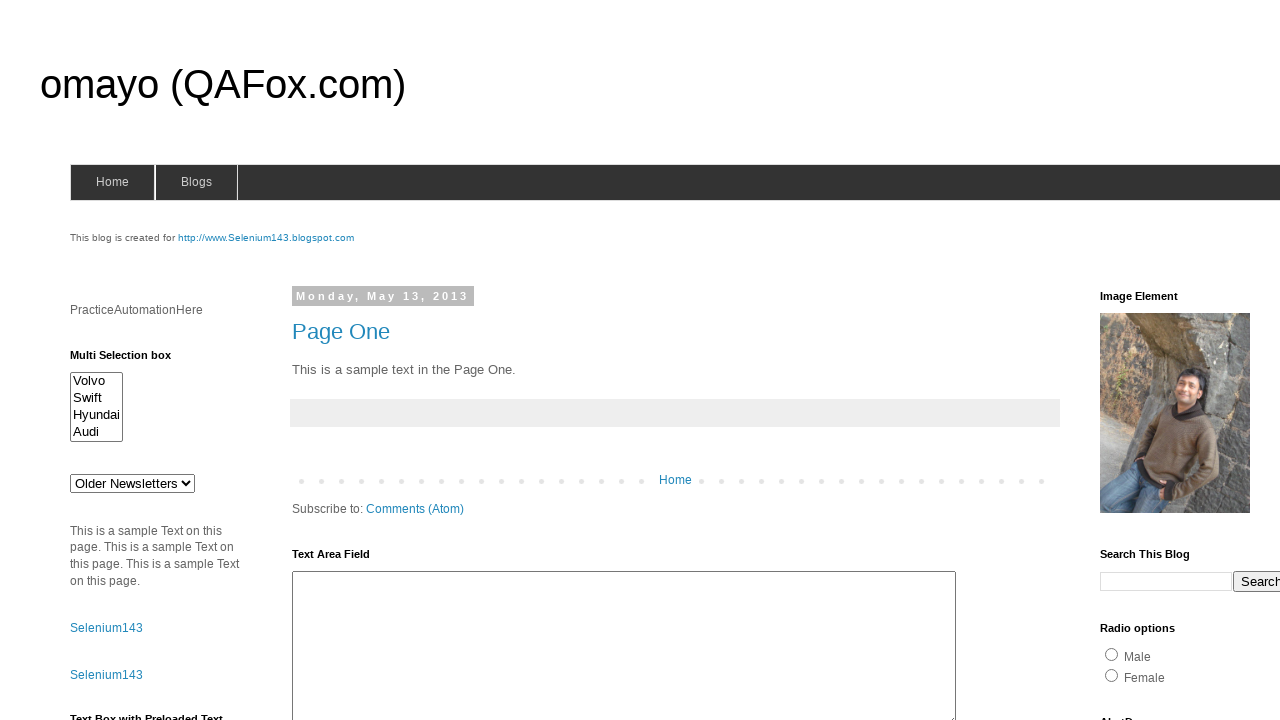

Located file upload input element
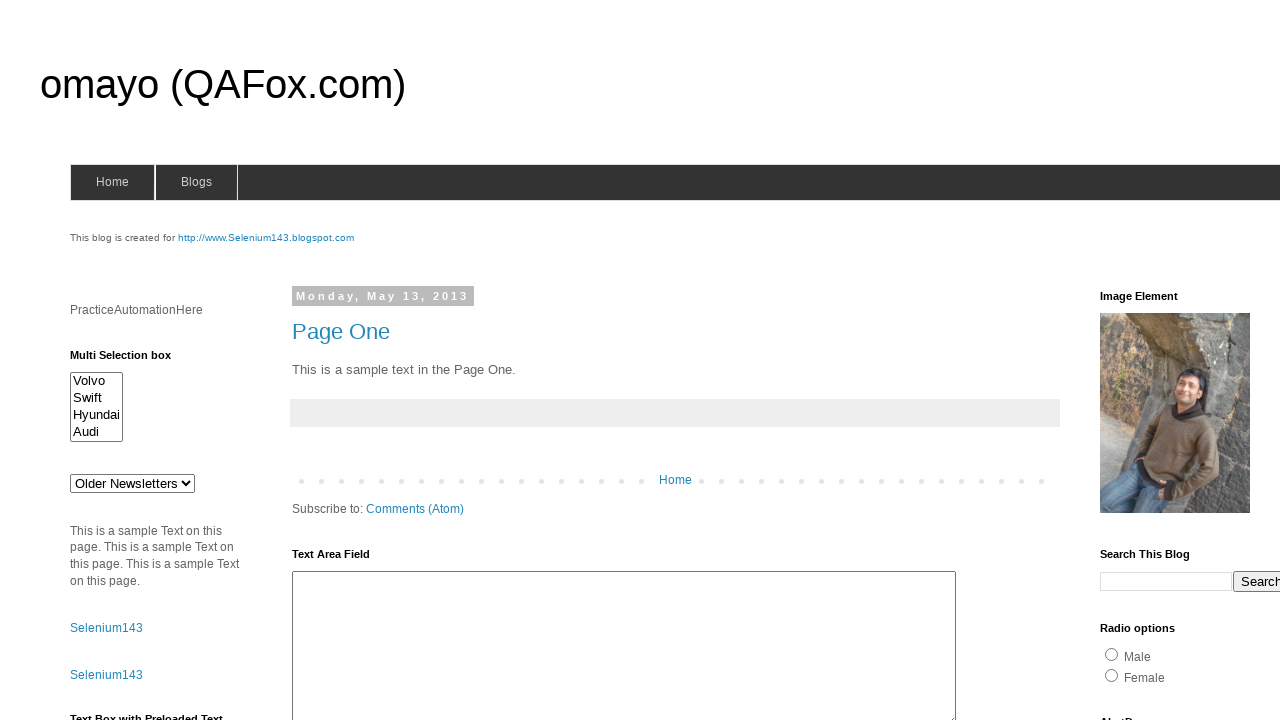

Scrolled file upload element into view
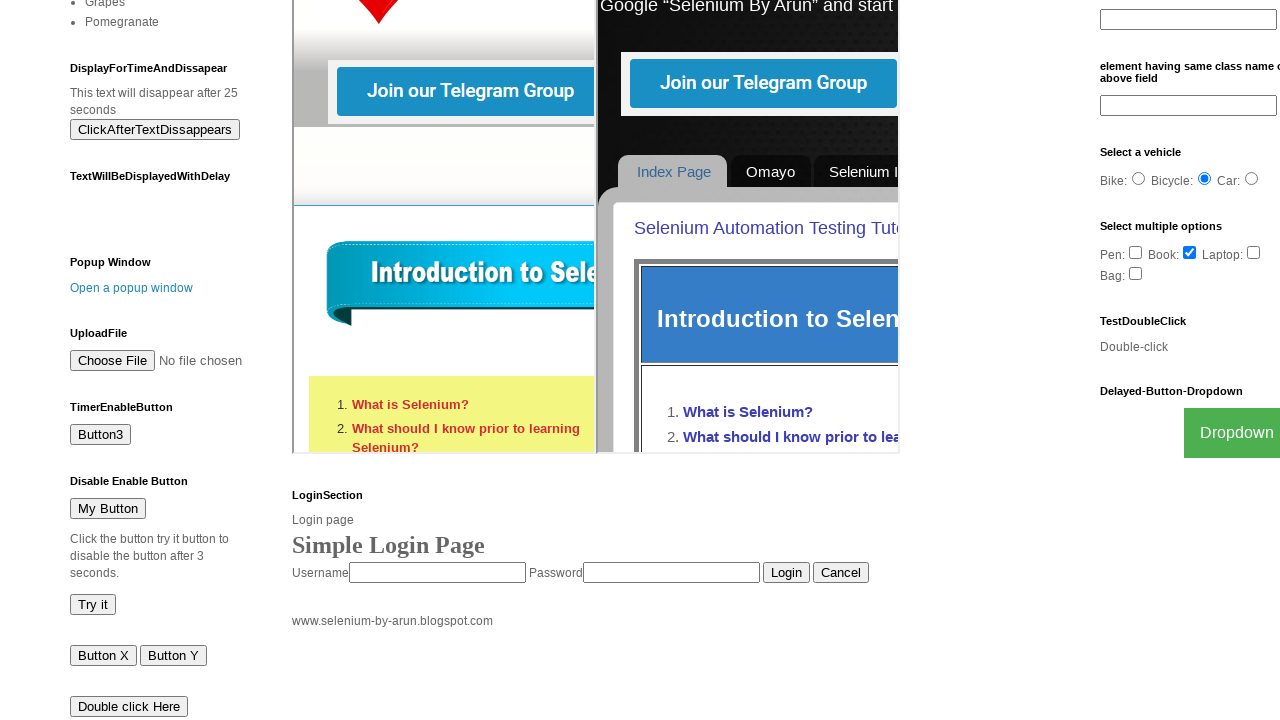

Created temporary test file for upload
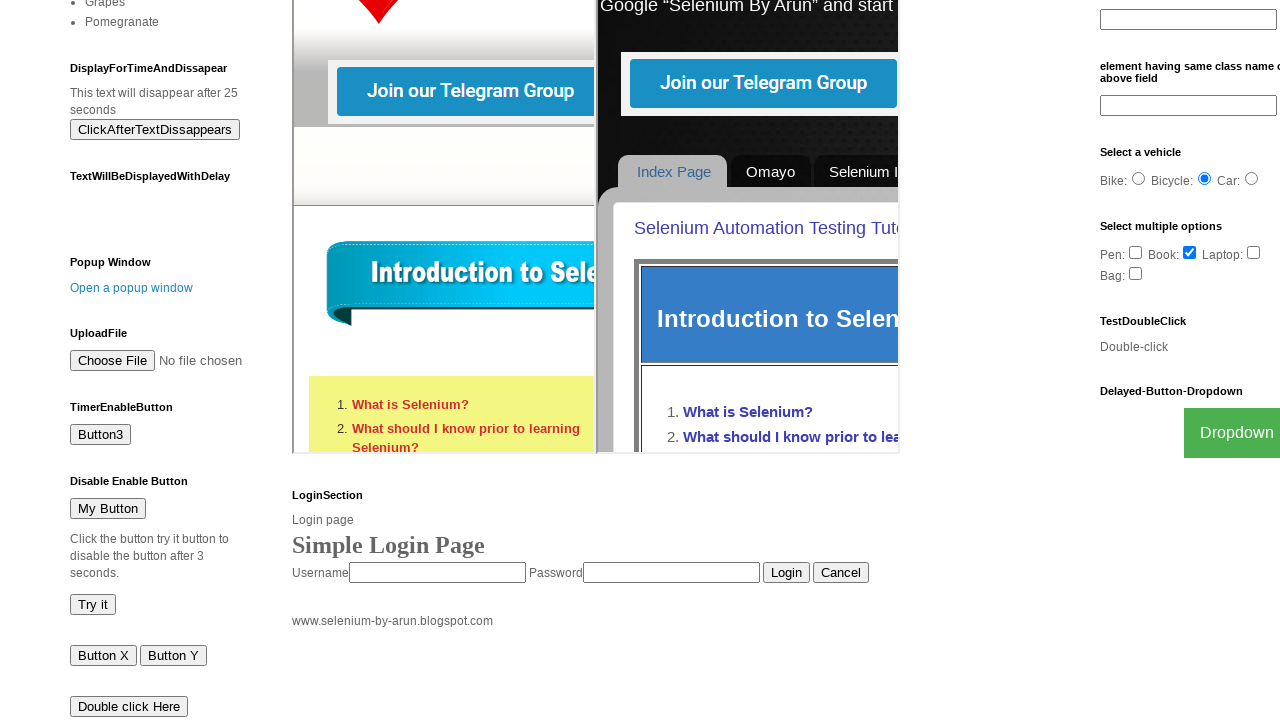

Uploaded test file via file input element
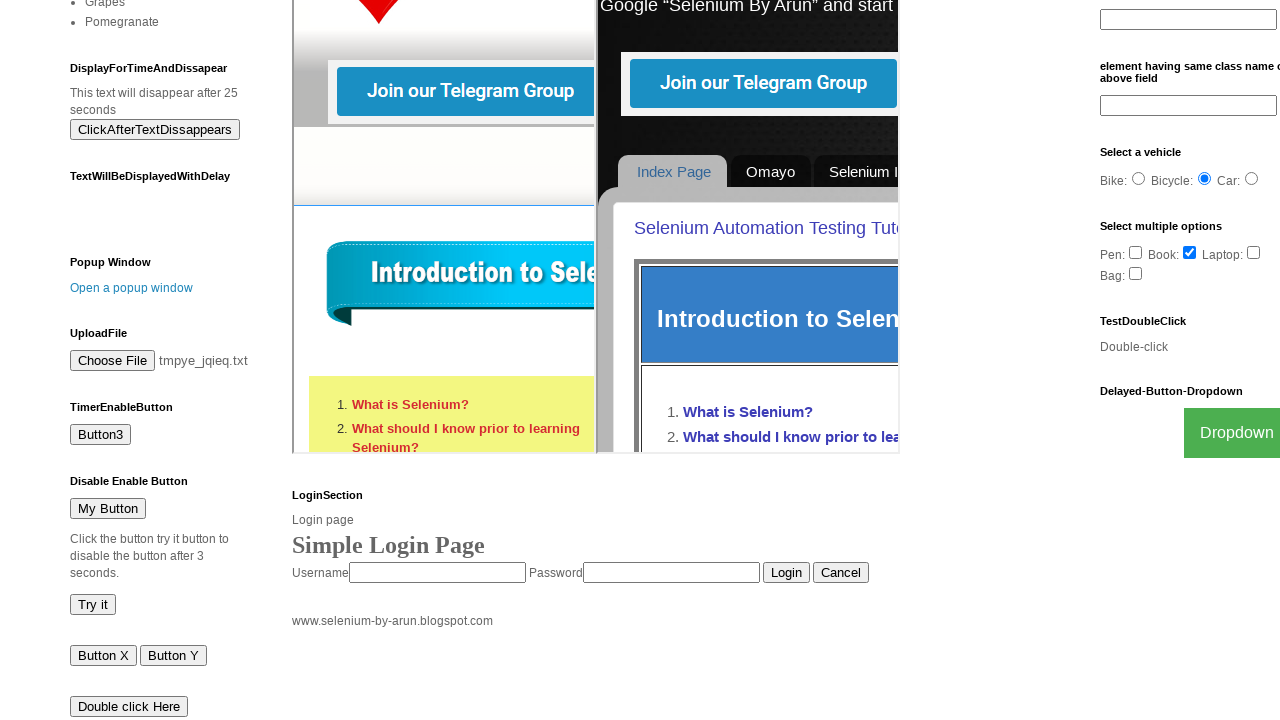

Cleaned up temporary test file
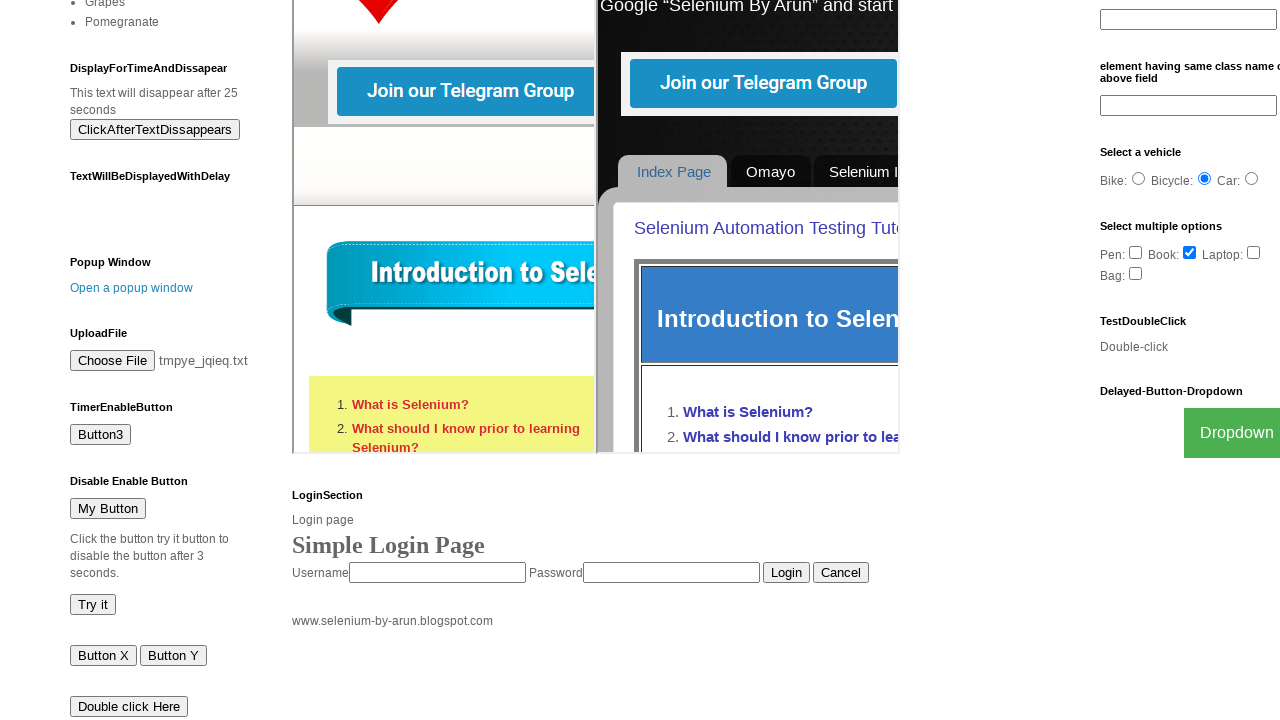

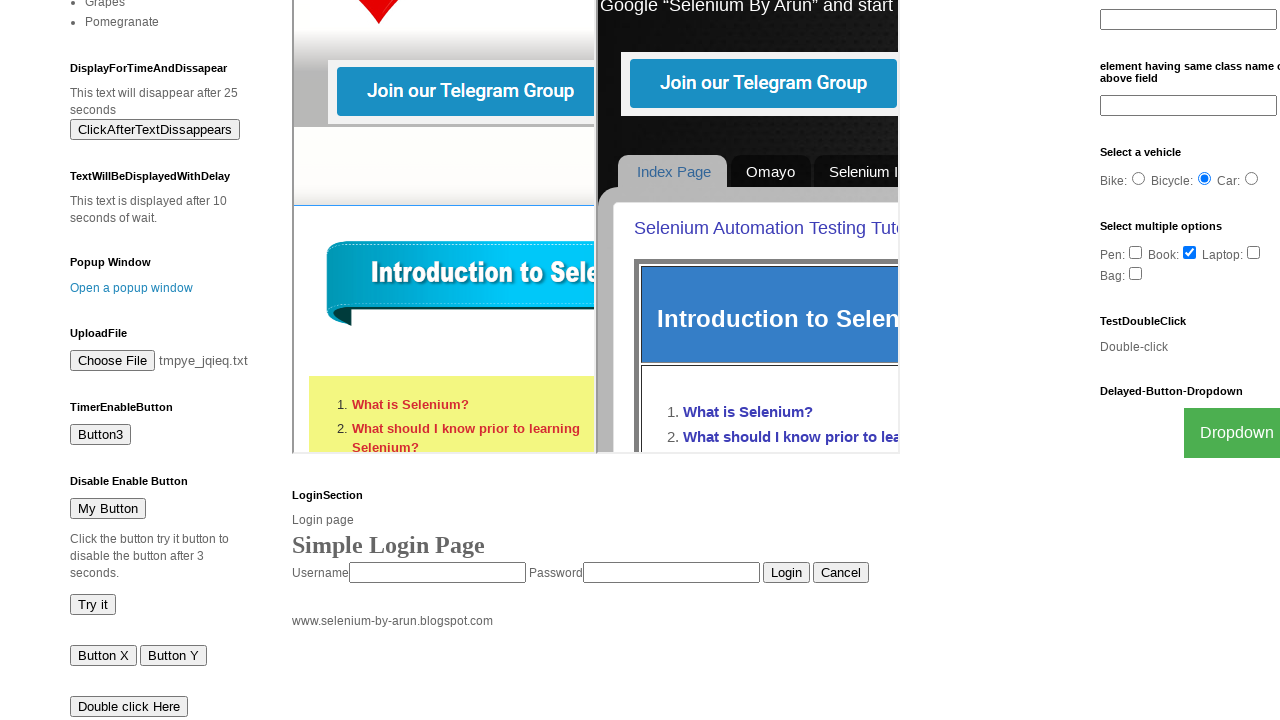